Tests iframe handling by switching to an iframe on the jQuery UI autocomplete demo page and entering text into the autocomplete input field

Starting URL: https://jqueryui.com/autocomplete/

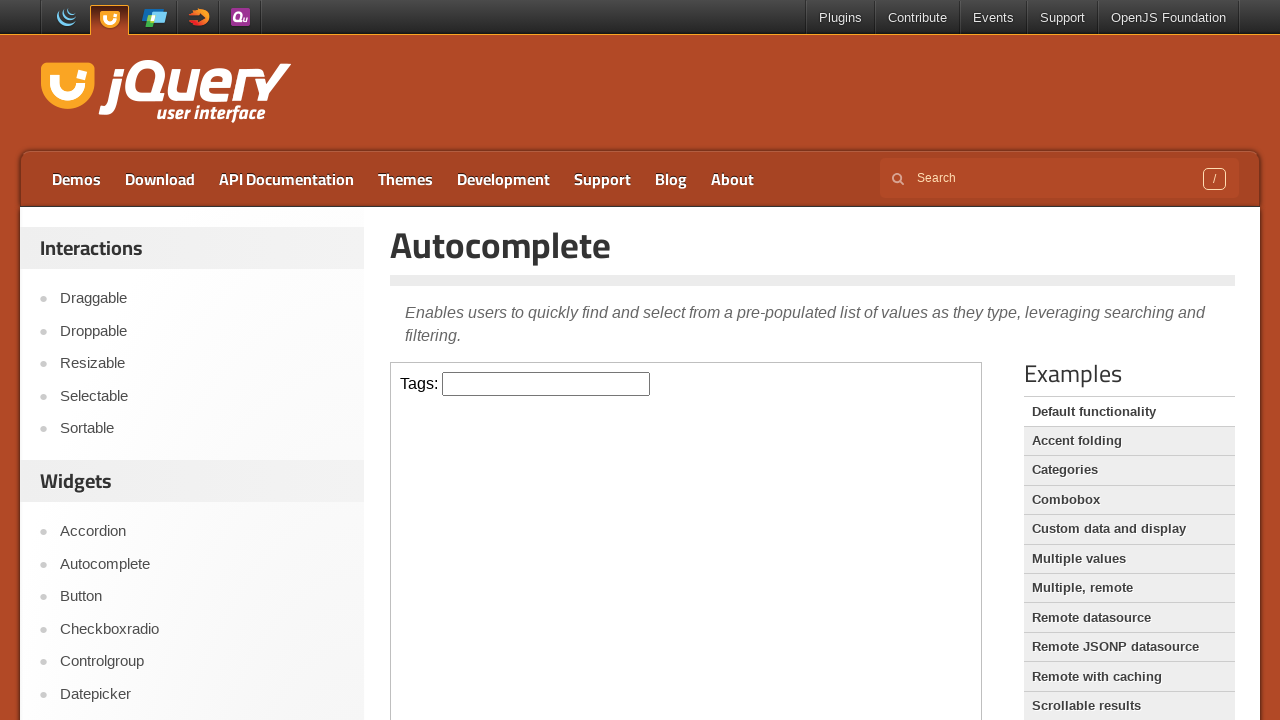

Navigated to jQuery UI autocomplete demo page
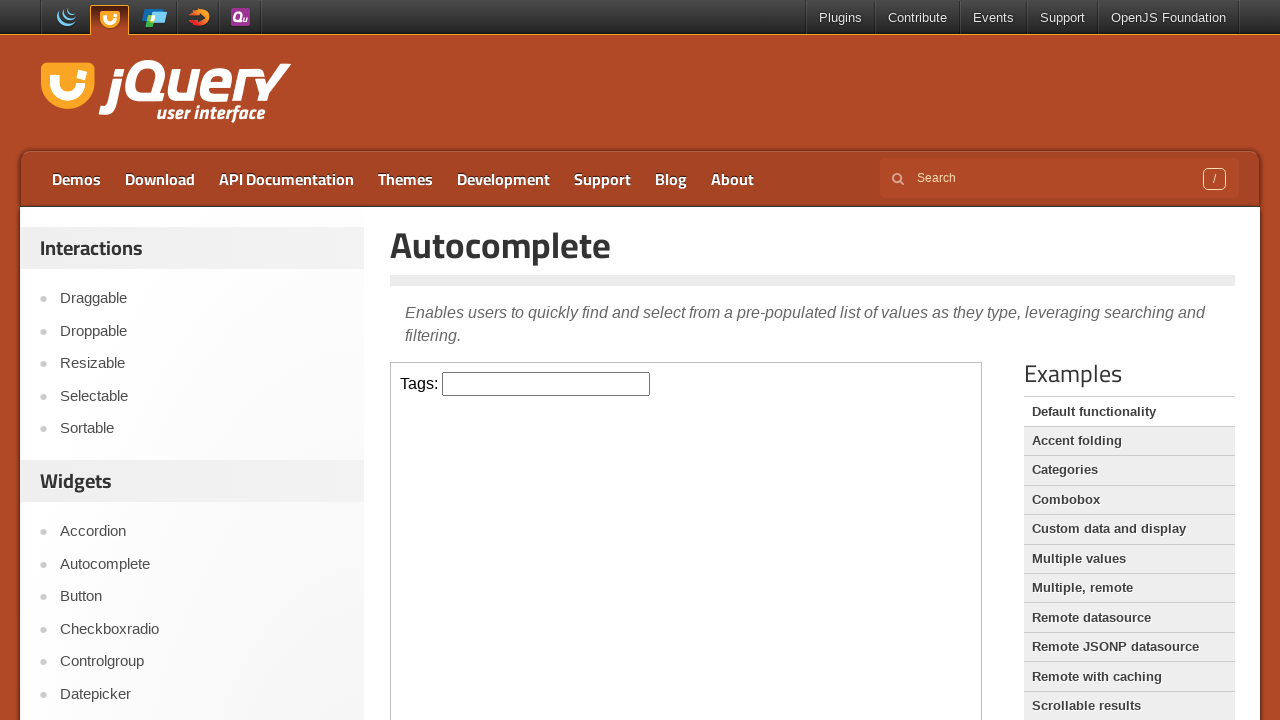

Located the iframe containing the autocomplete demo
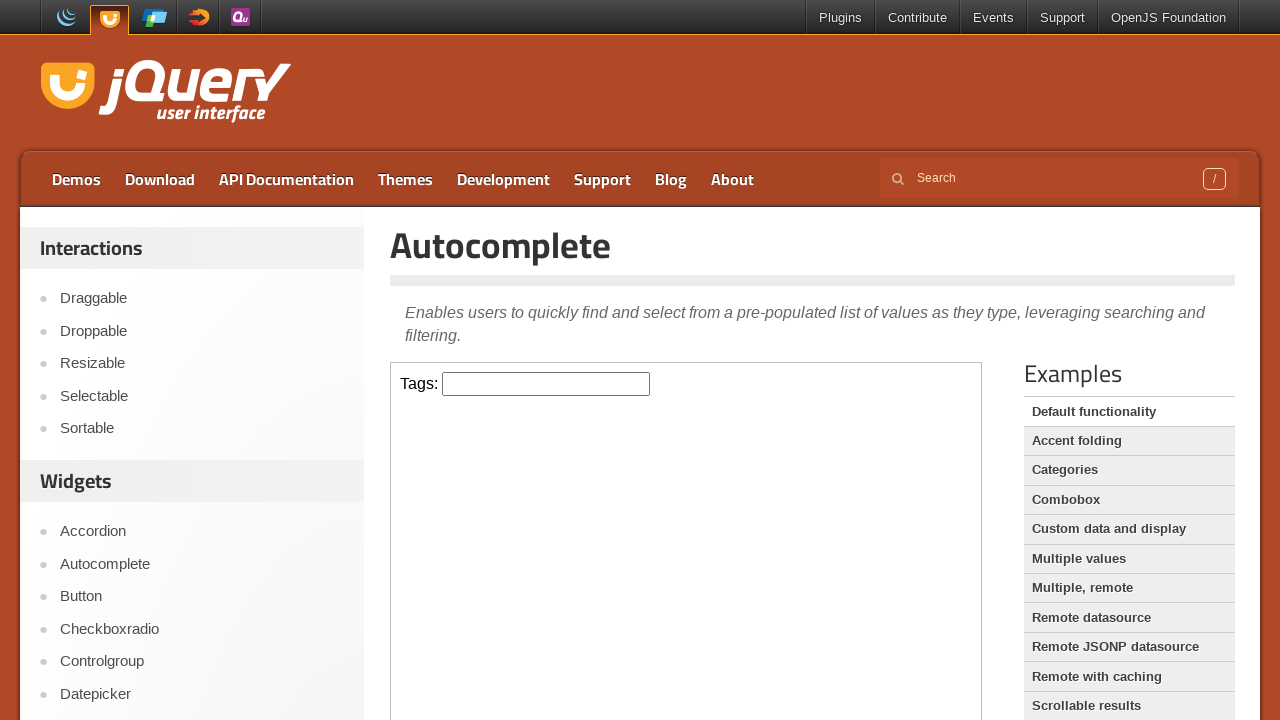

Filled autocomplete input field with 'My name is jawad' on #content iframe >> internal:control=enter-frame >> #tags
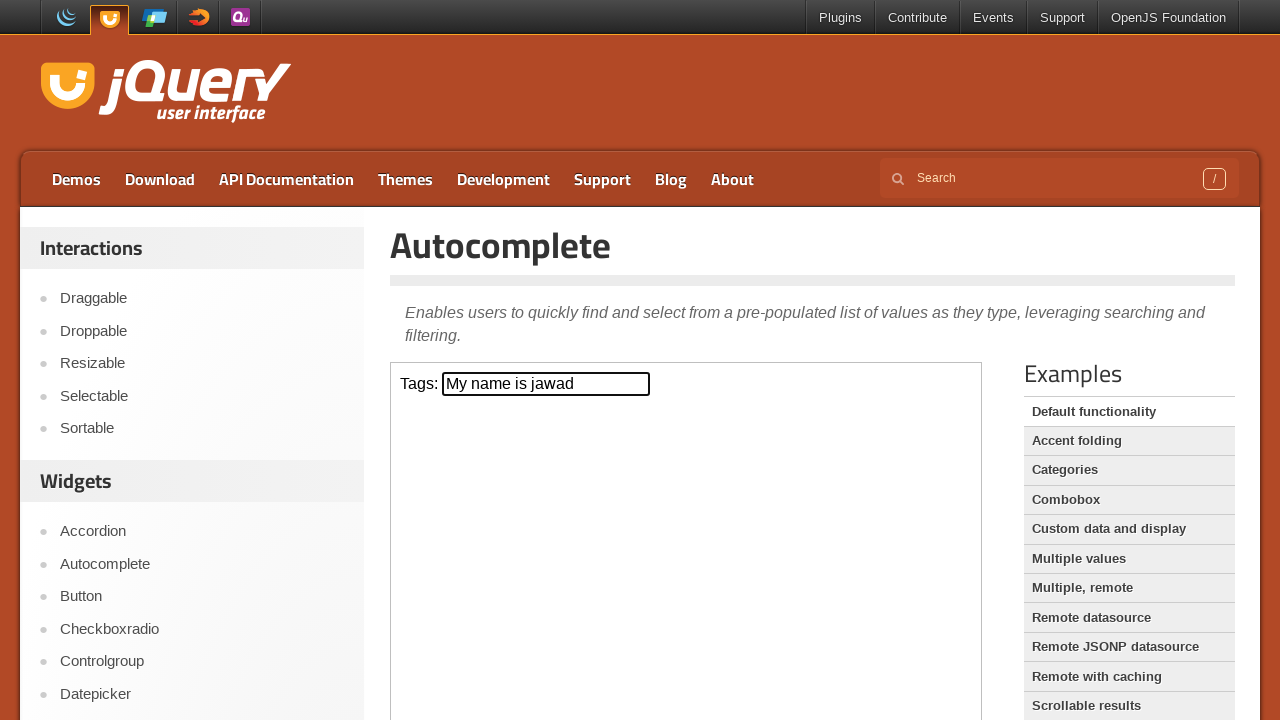

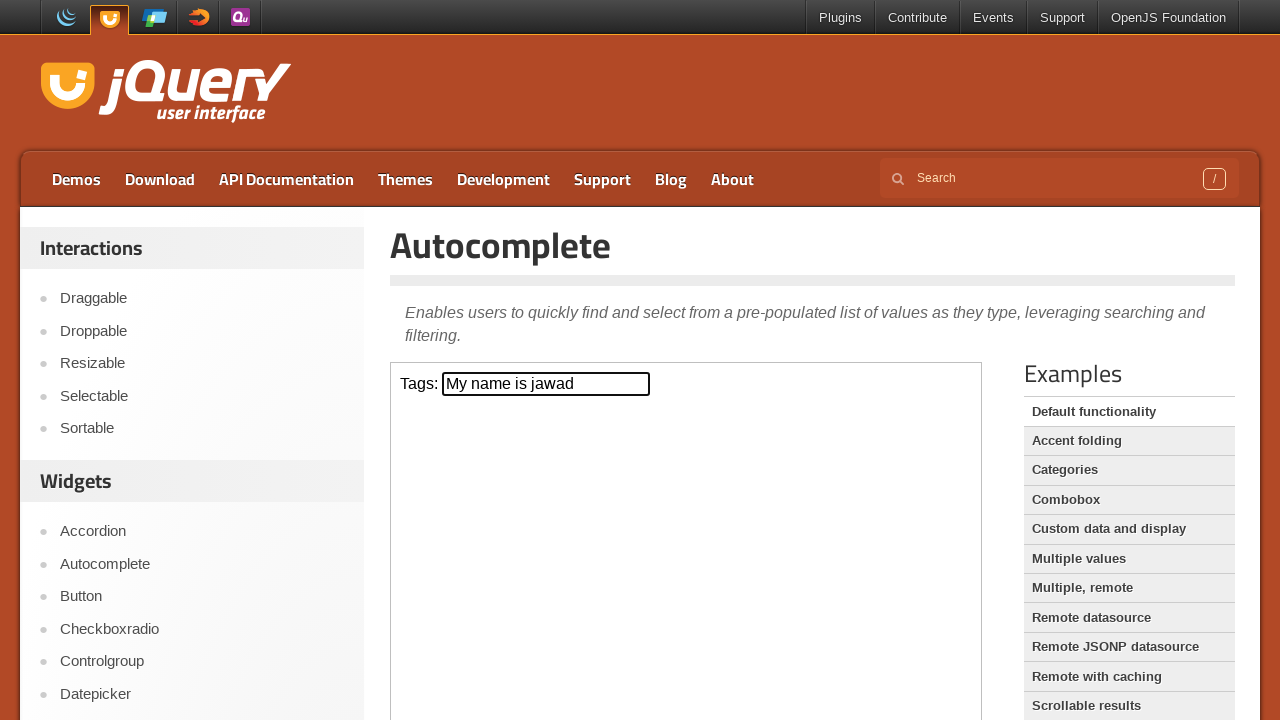